Tests dropdown field manipulation by selecting options using visible text, index, and value methods, then verifies if it's a multi-select dropdown

Starting URL: https://omayo.blogspot.com/

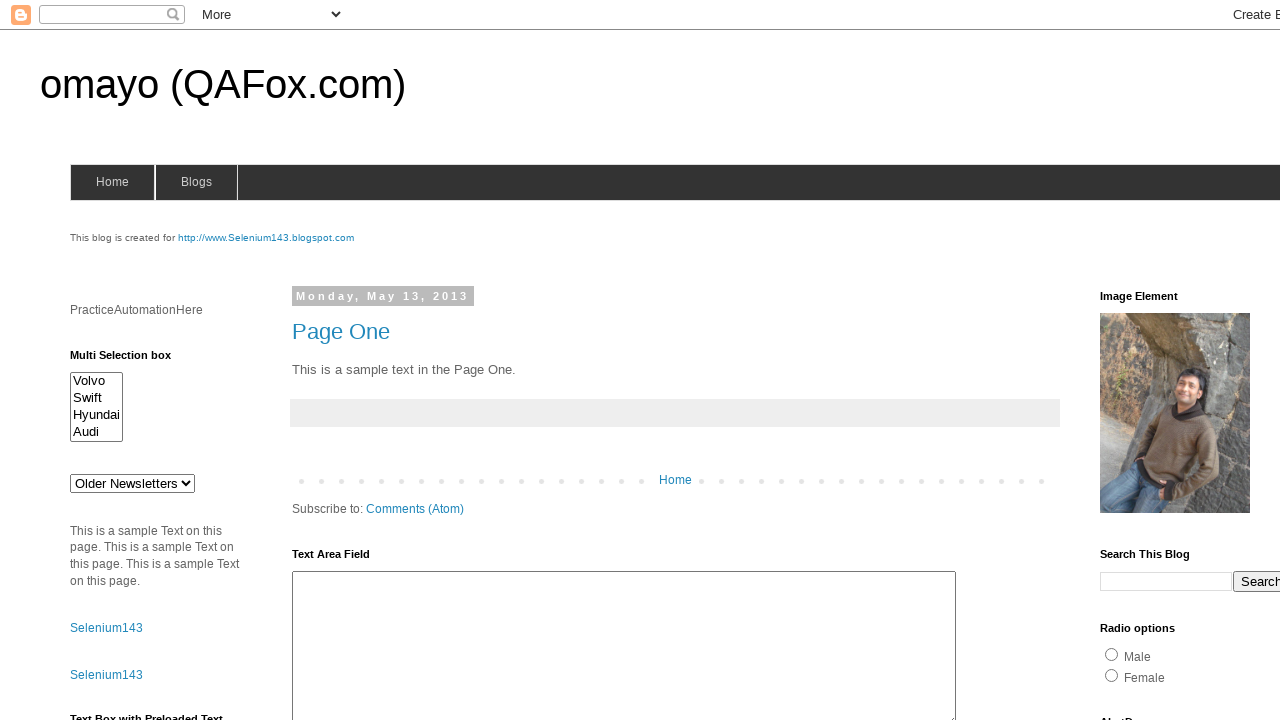

Selected dropdown option by visible text 'doc 3' on select#drop1
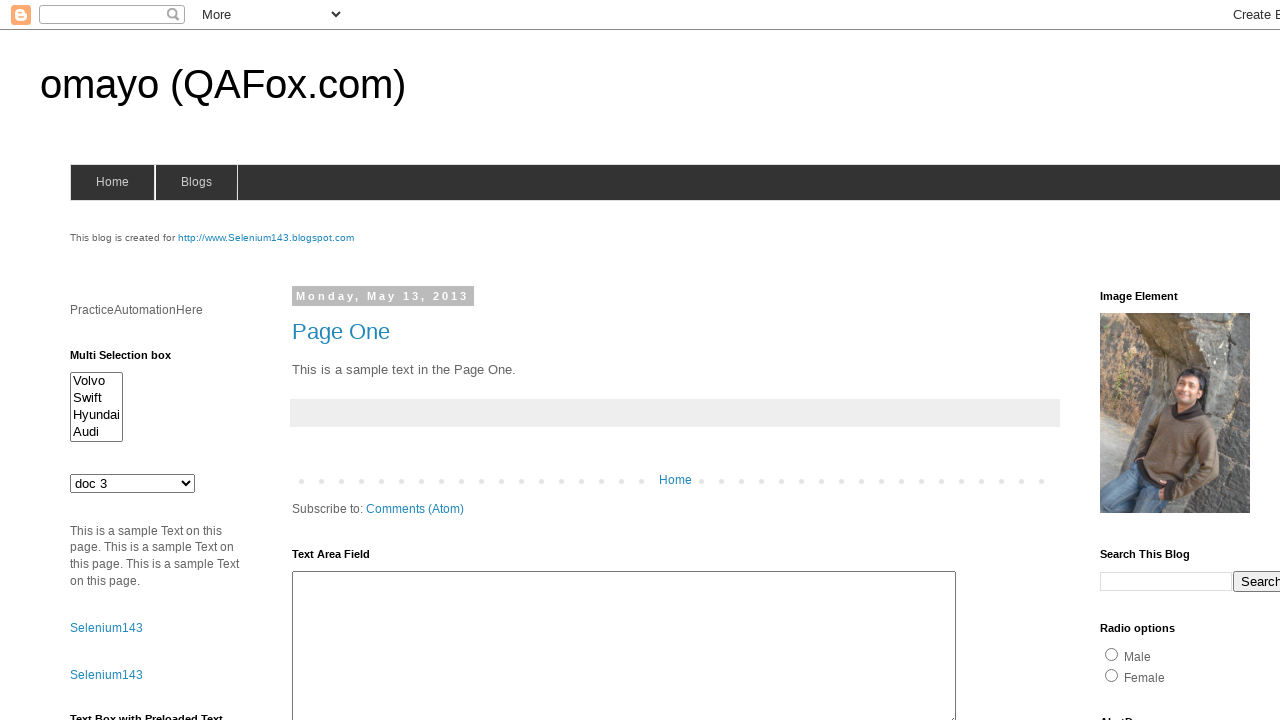

Selected dropdown option by index 2 on select#drop1
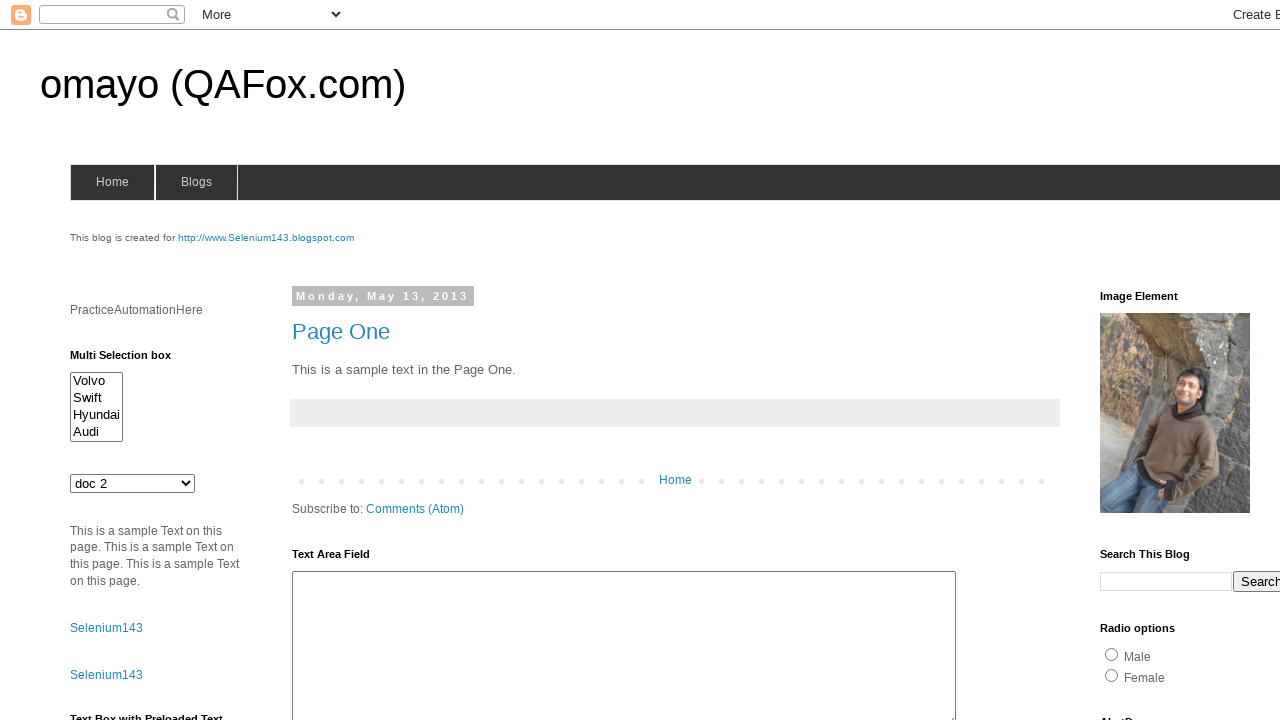

Selected dropdown option by value 'mno' on select#drop1
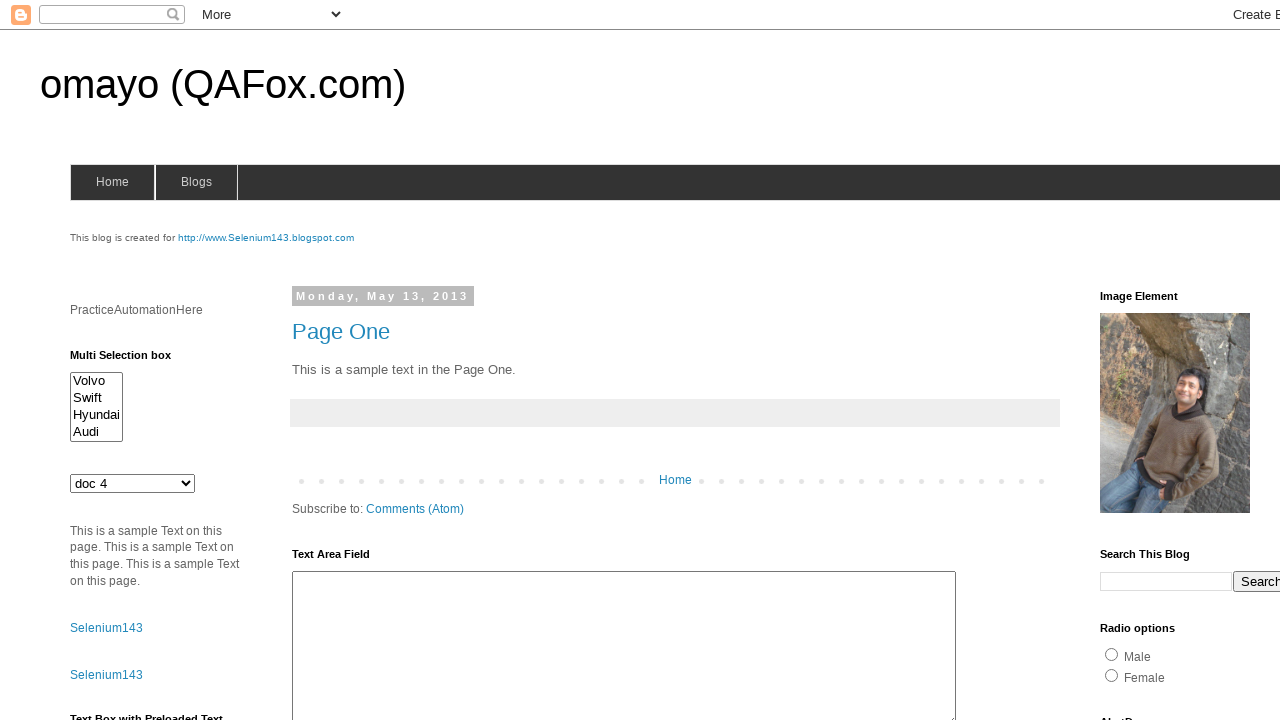

Checked if dropdown is multi-select: False
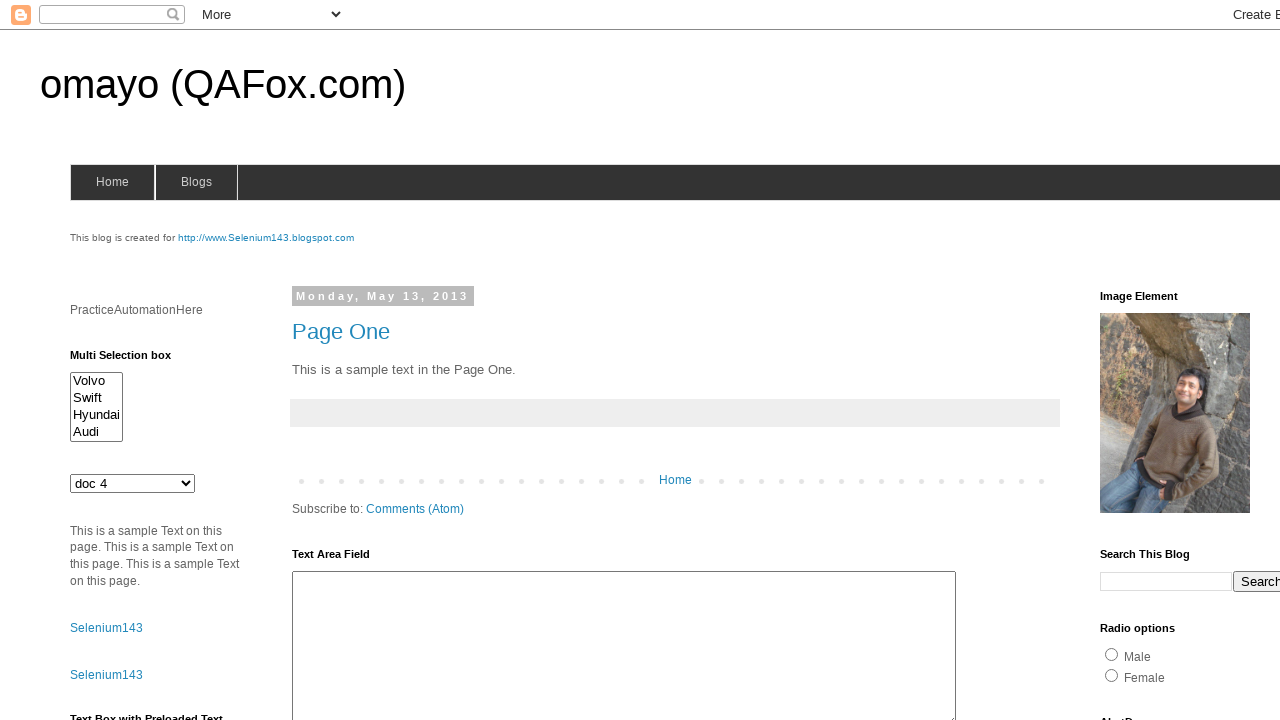

Retrieved all dropdown options: ['Older Newsletters\n', 'doc 1\n', 'doc 2\n', 'doc 3\n', 'doc 4\n']
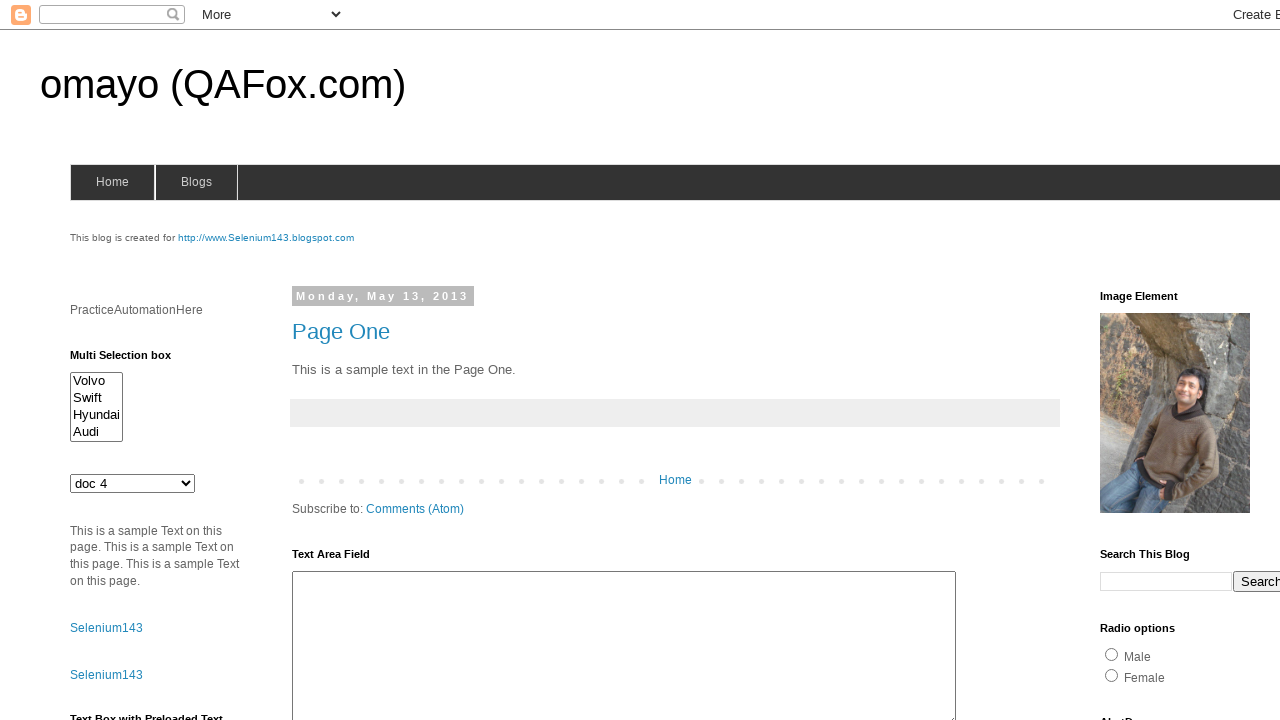

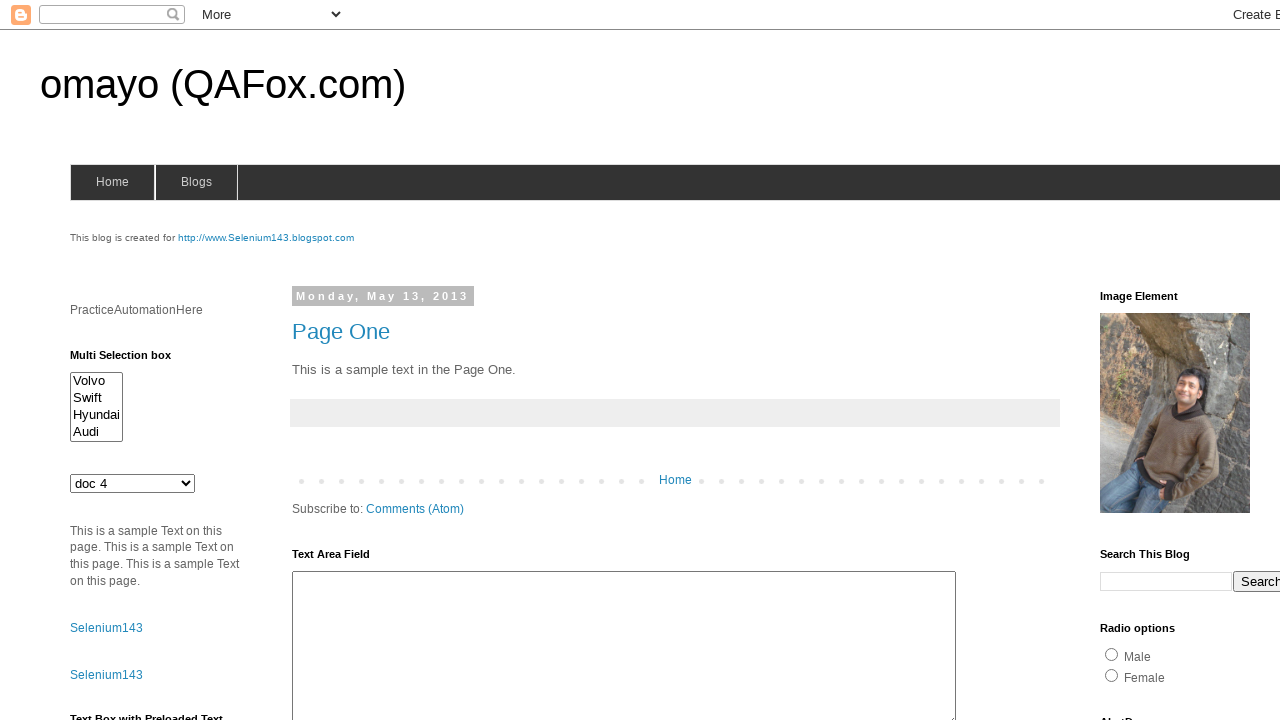